Tests the Hovers functionality by navigating to the Hovers page and hovering over each user figure to reveal hidden details

Starting URL: http://the-internet.herokuapp.com/

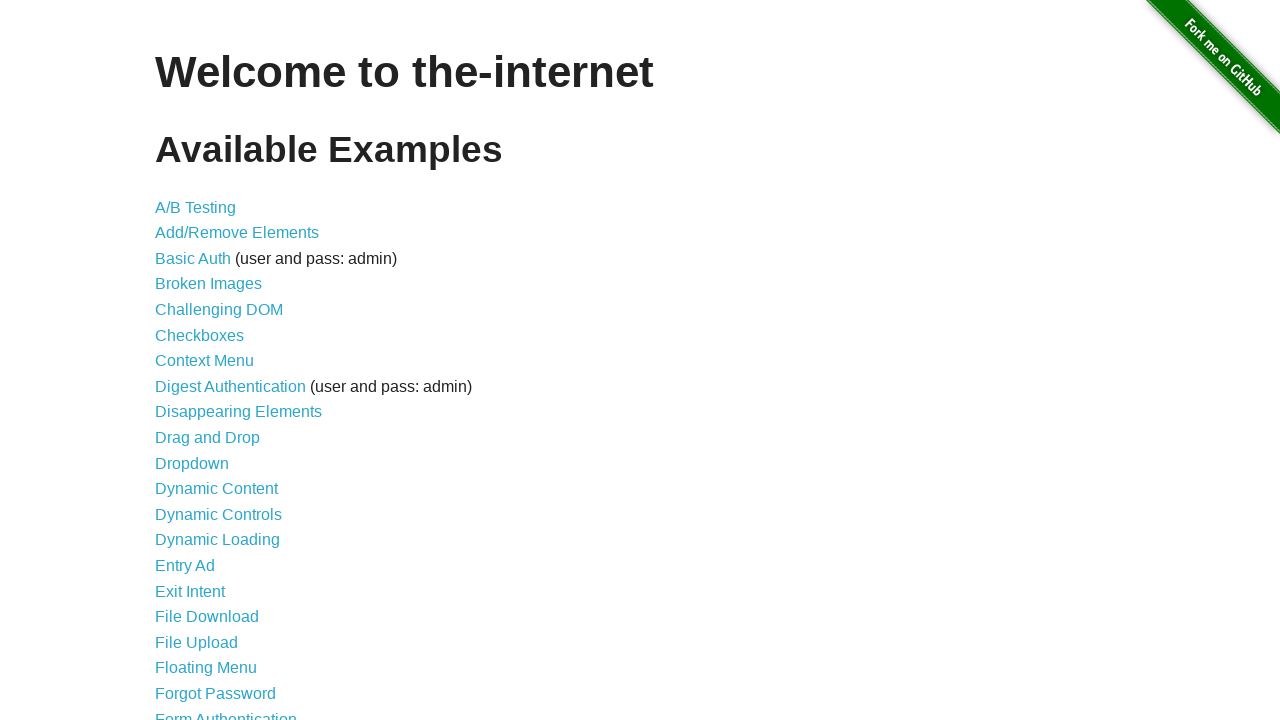

Clicked on the Hovers link at (180, 360) on xpath=//*[contains(text(), 'Hovers')]
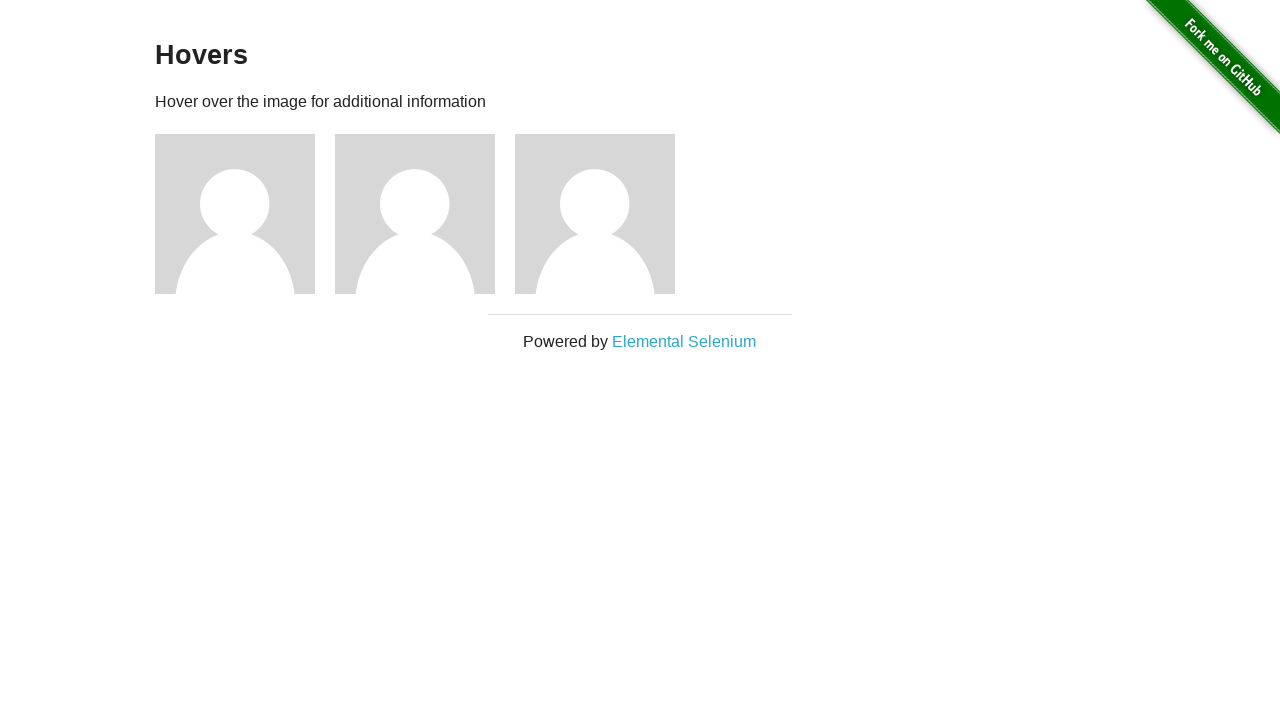

Hovers page loaded with example div visible
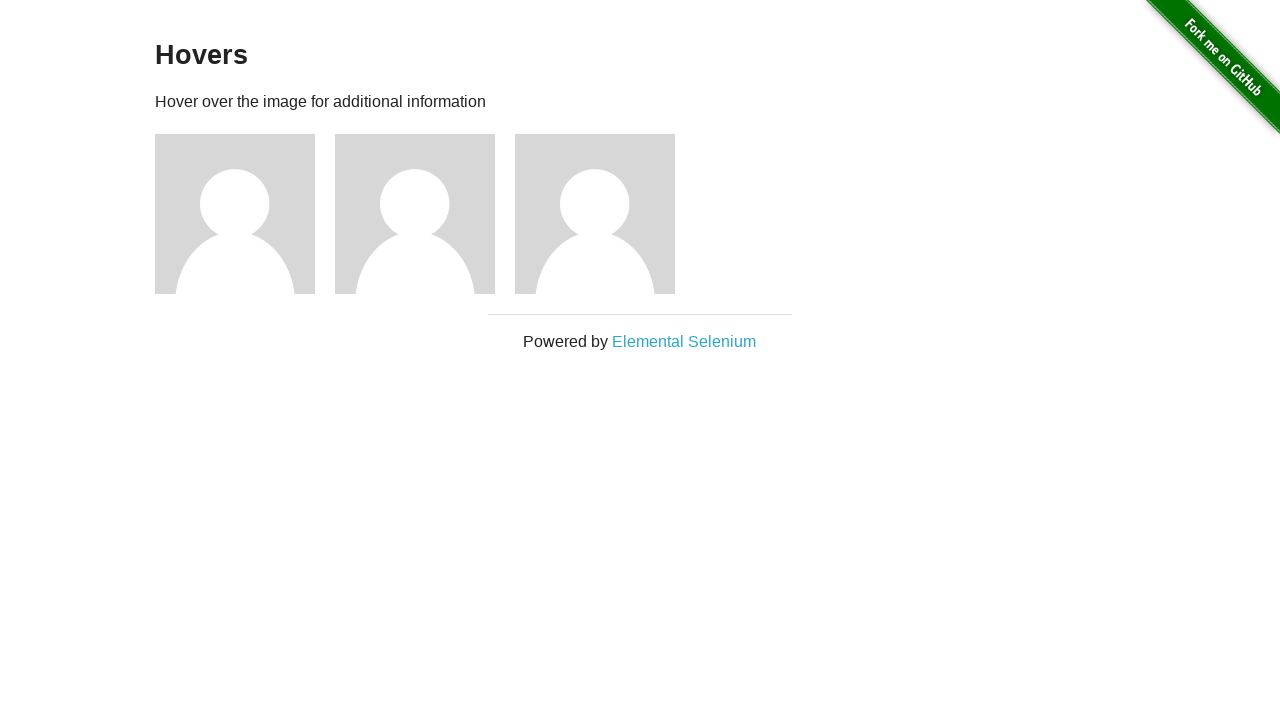

Found 3 user figures on the page
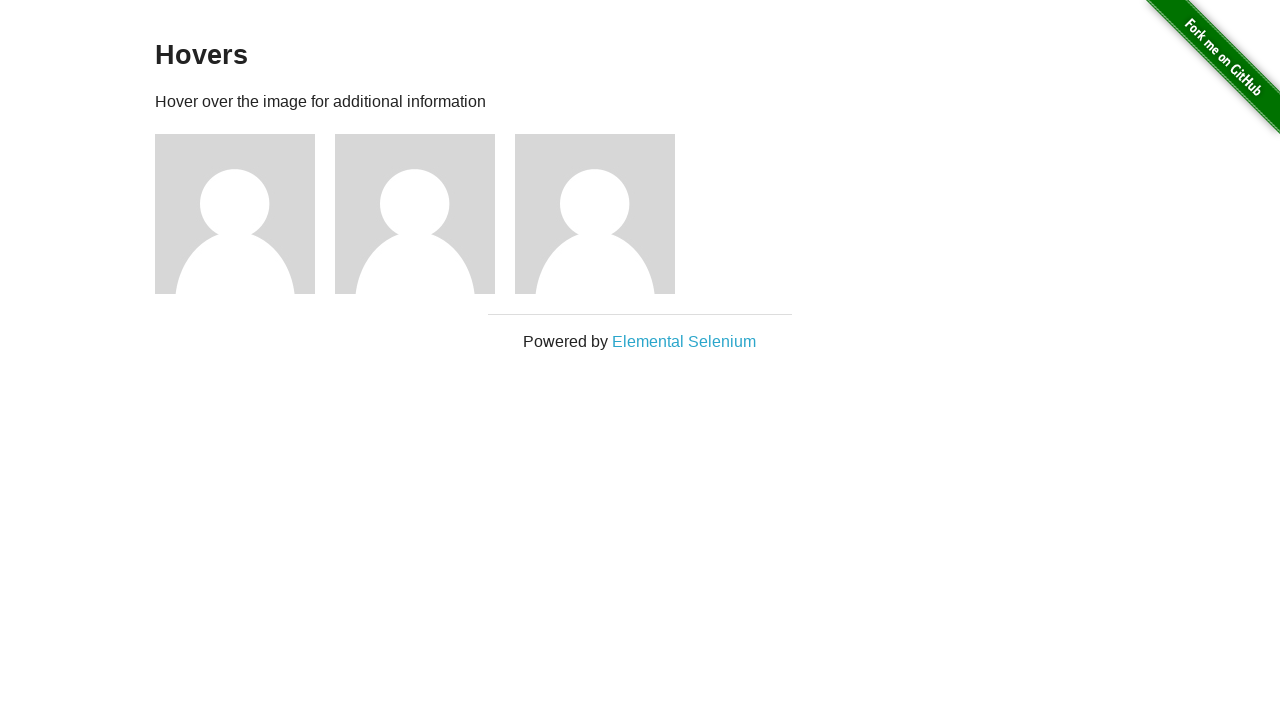

Hovered over user figure 1 at (245, 214) on //div[@class='example']/div[1]
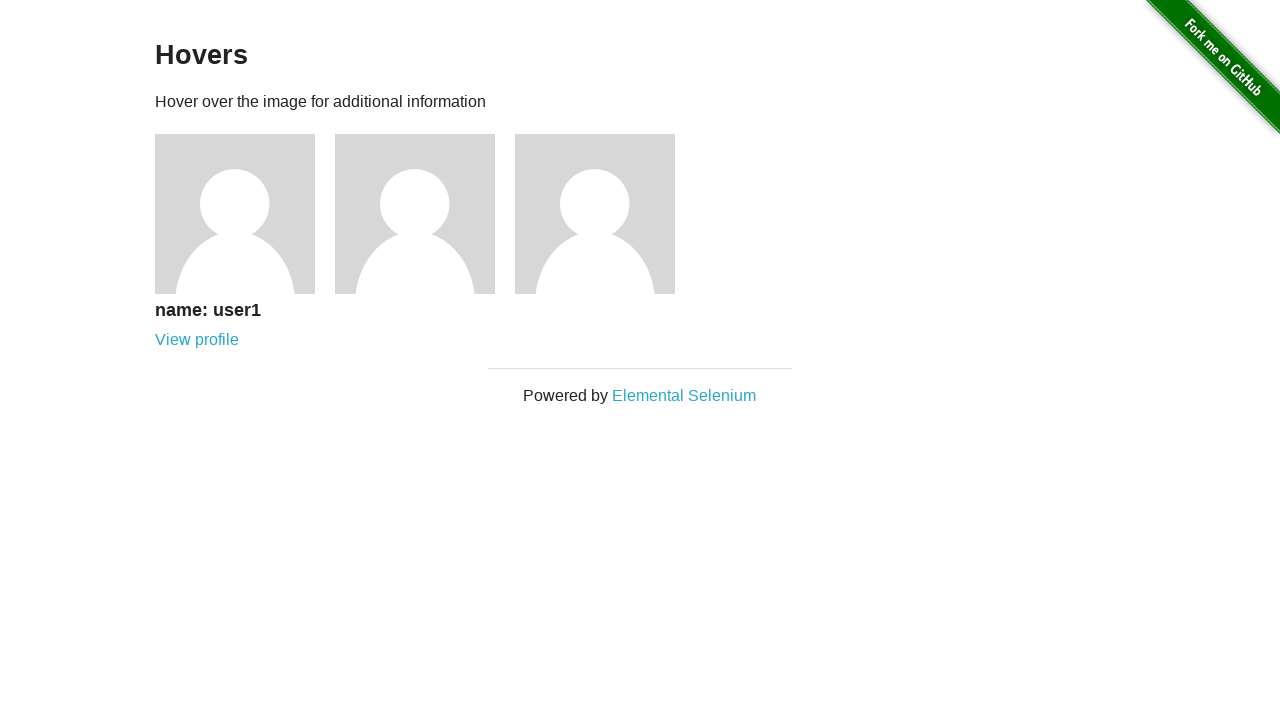

User 1 details became visible after hover
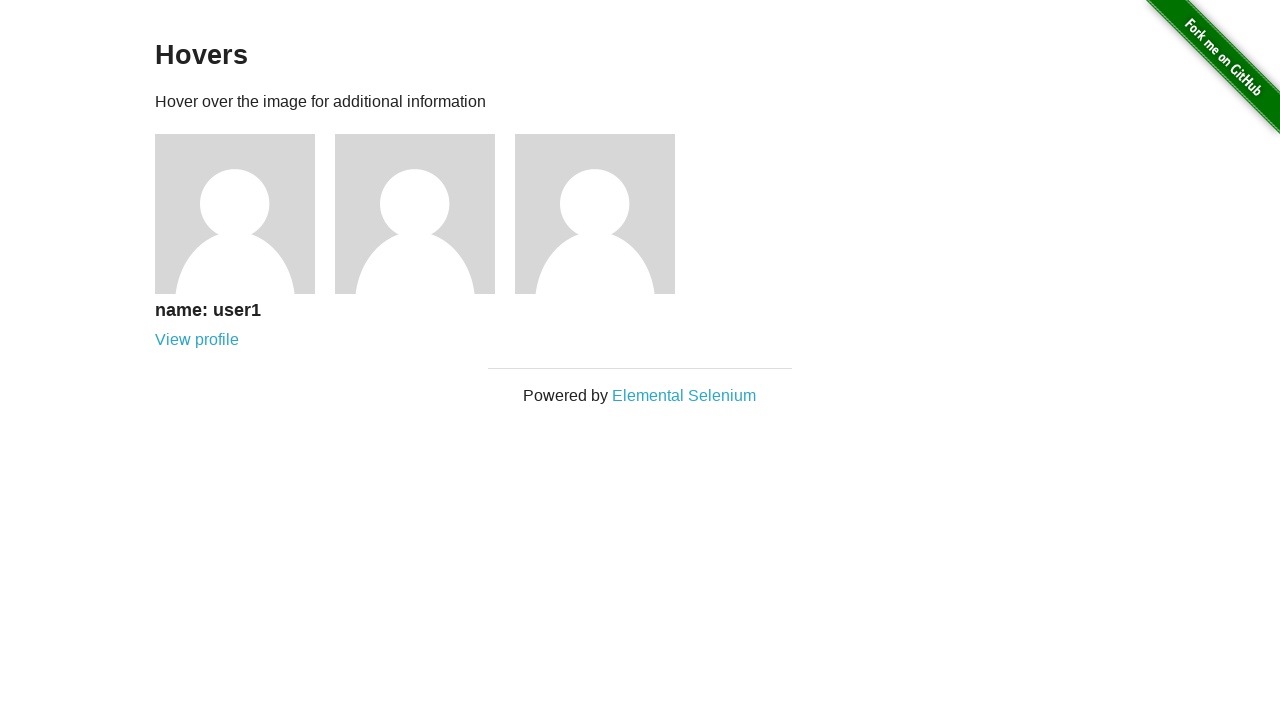

Retrieved user 1 details: Name 'name: user1', Link: '/users/1'
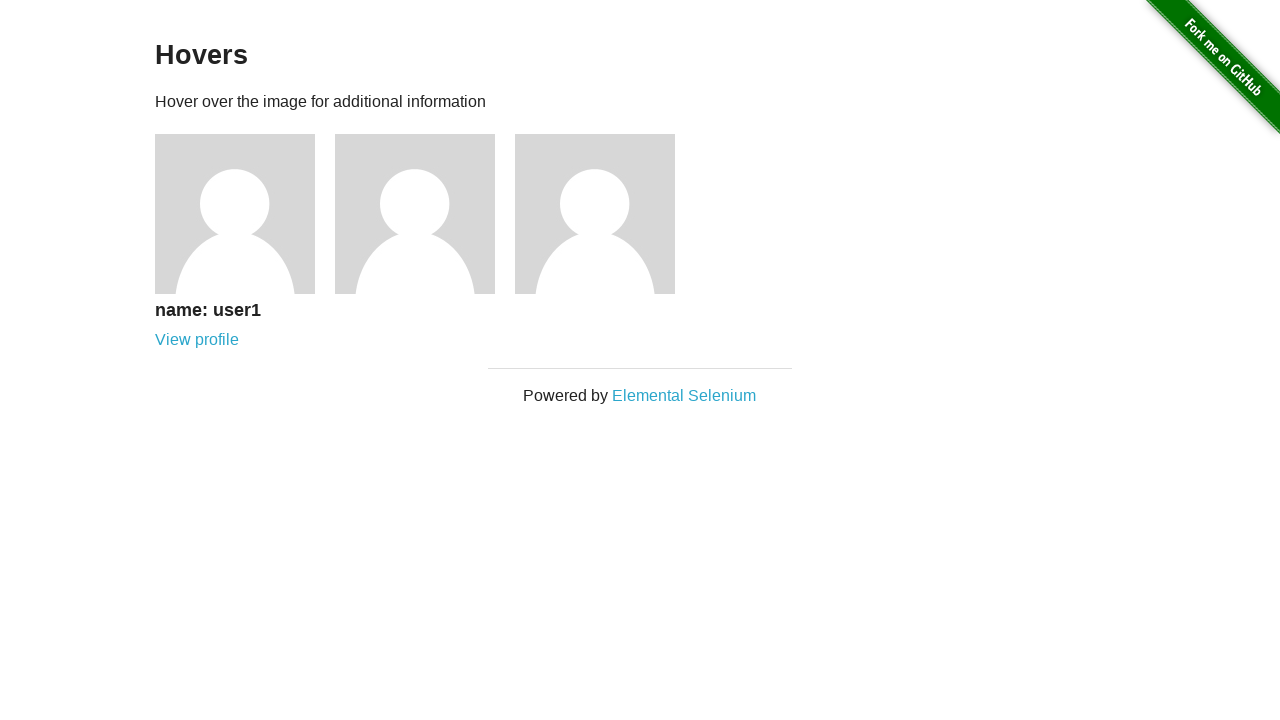

Hovered over user figure 2 at (425, 214) on //div[@class='example']/div[2]
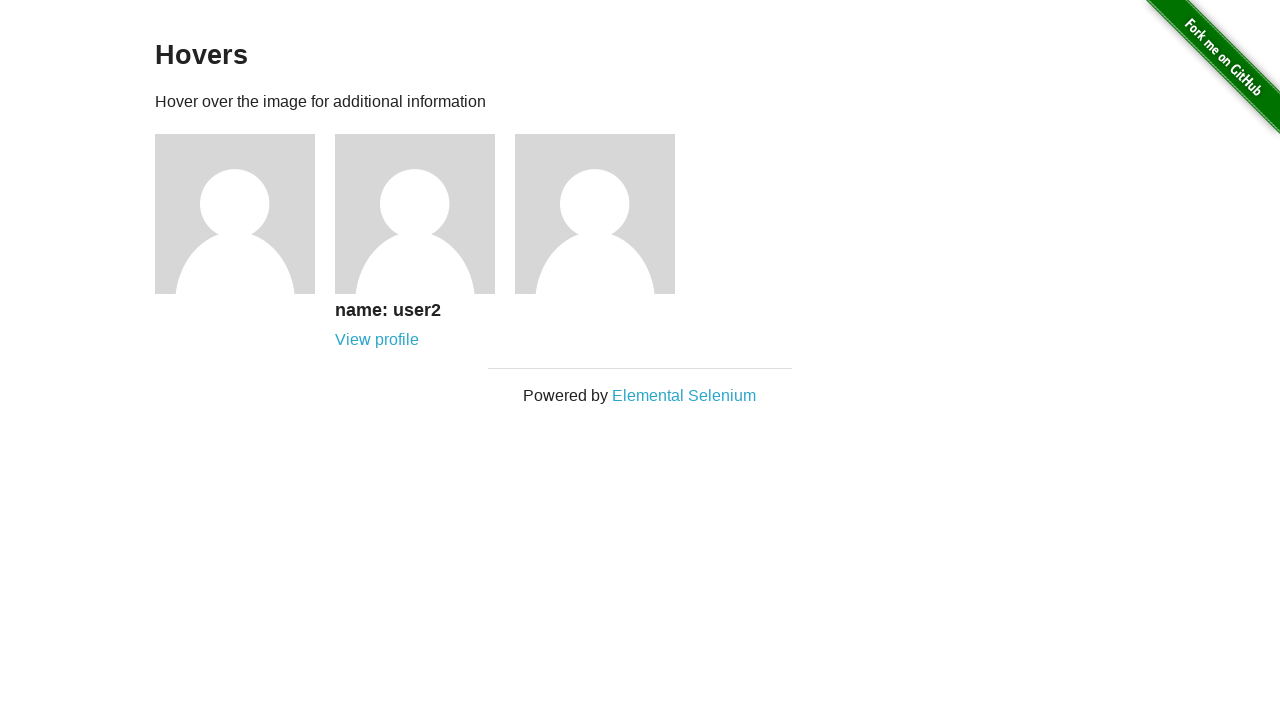

User 2 details became visible after hover
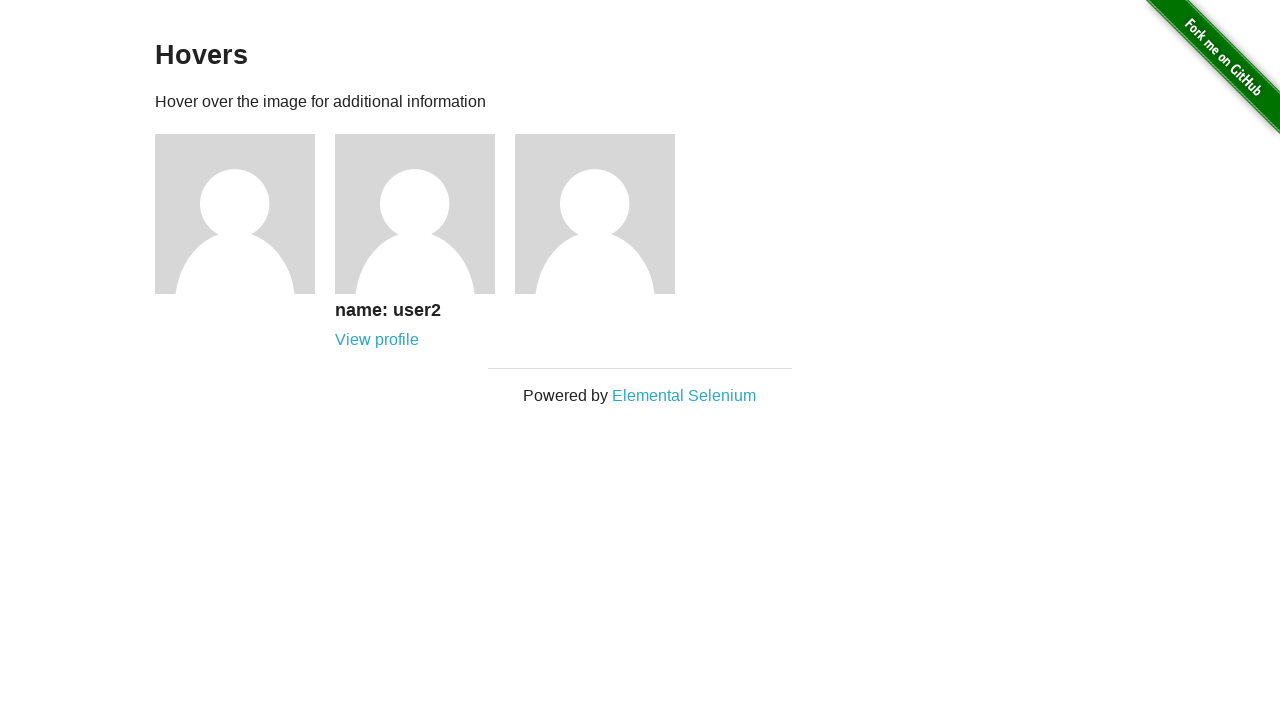

Retrieved user 2 details: Name 'name: user2', Link: '/users/2'
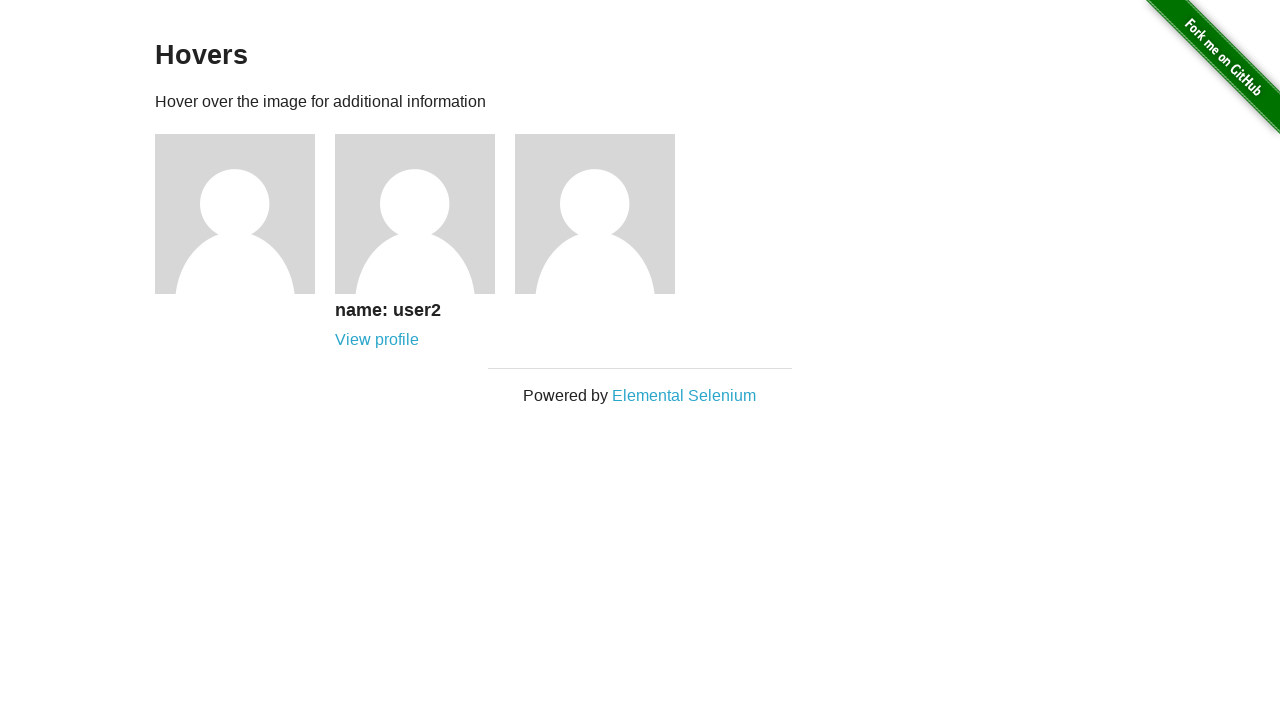

Hovered over user figure 3 at (605, 214) on //div[@class='example']/div[3]
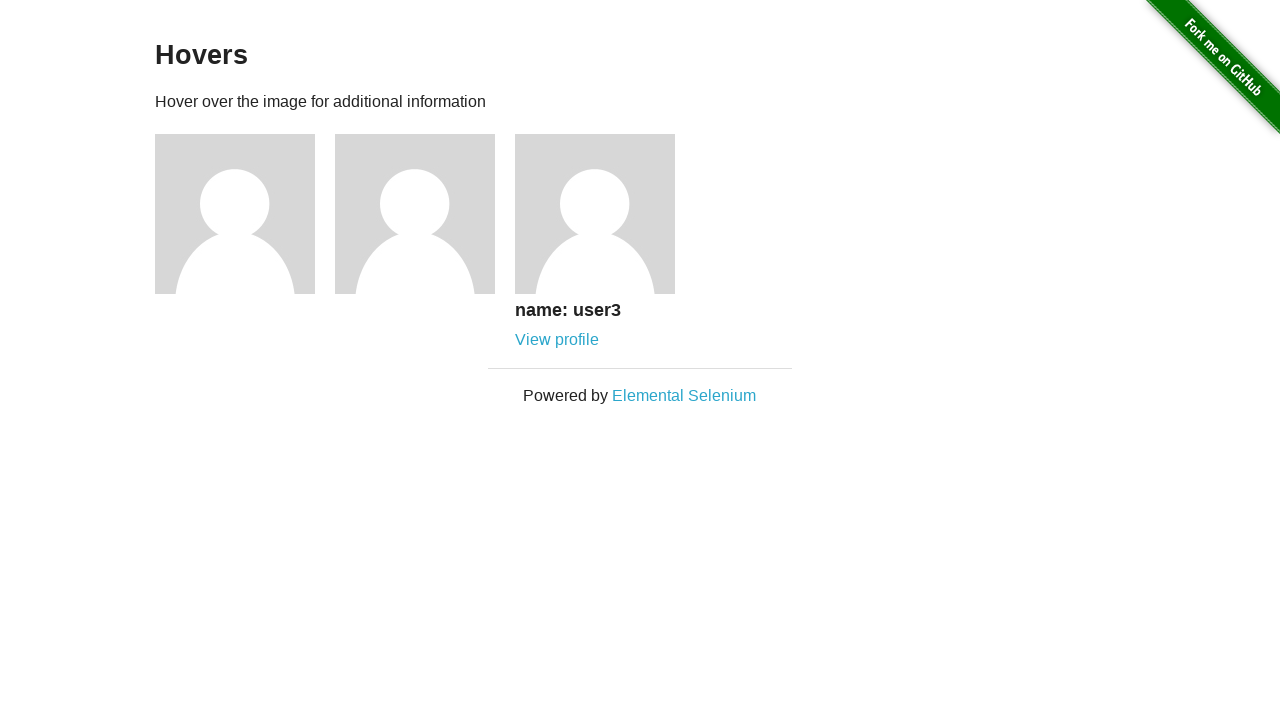

User 3 details became visible after hover
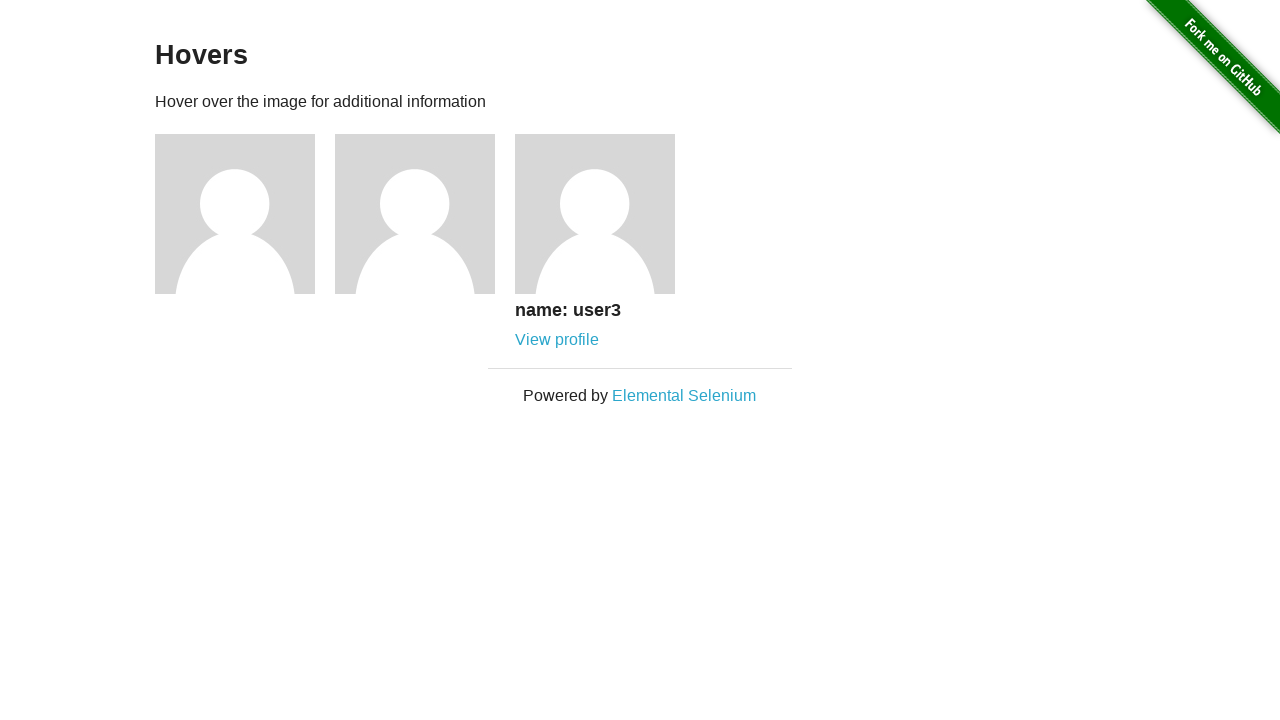

Retrieved user 3 details: Name 'name: user3', Link: '/users/3'
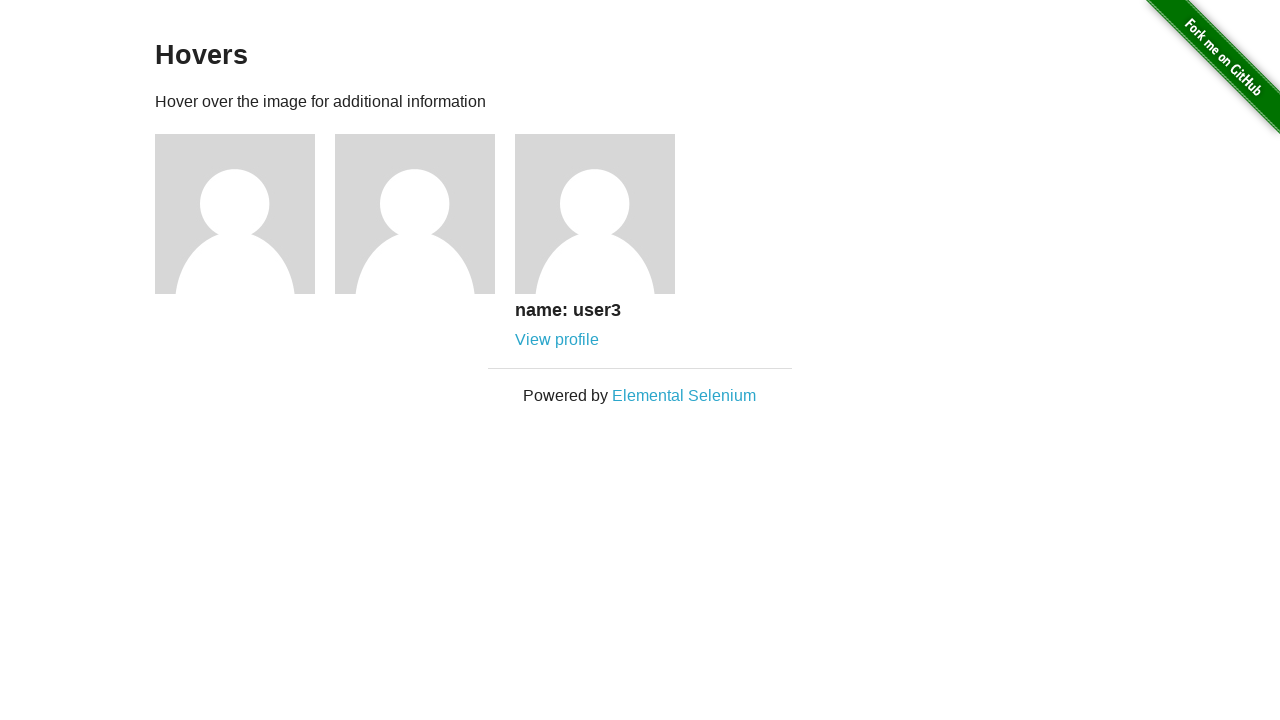

Verified that 3 users were found on the Hovers page
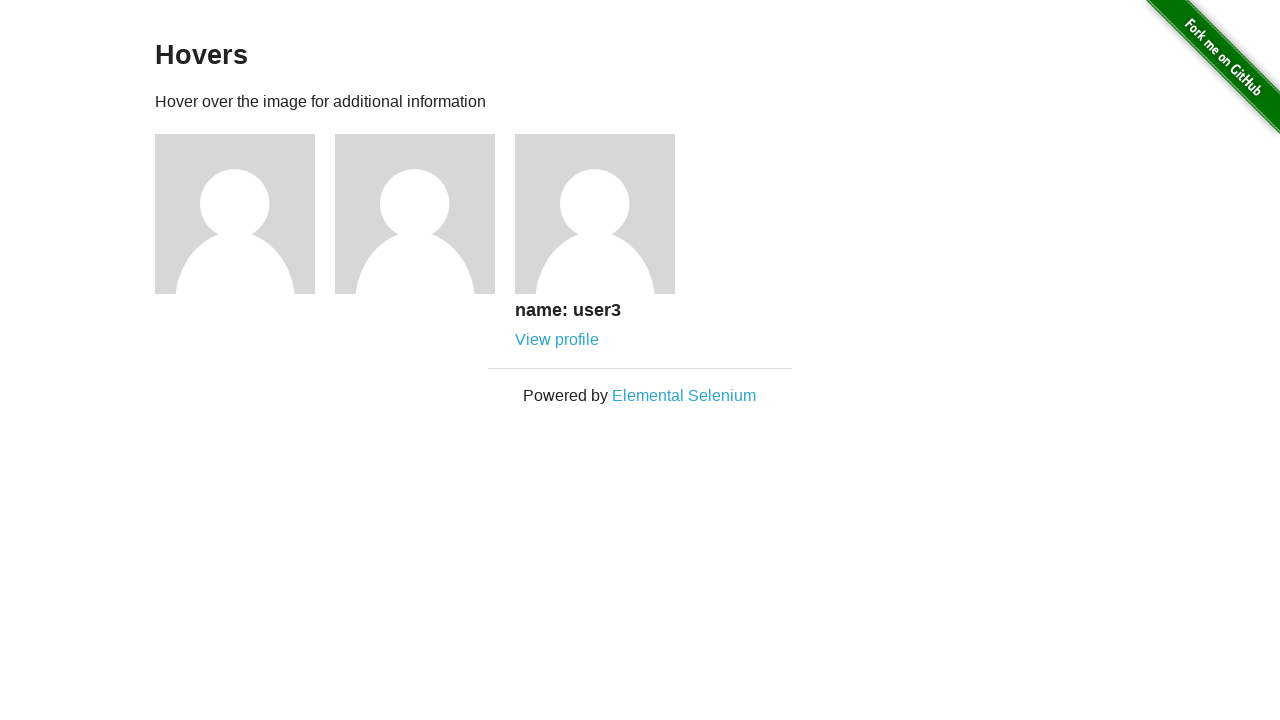

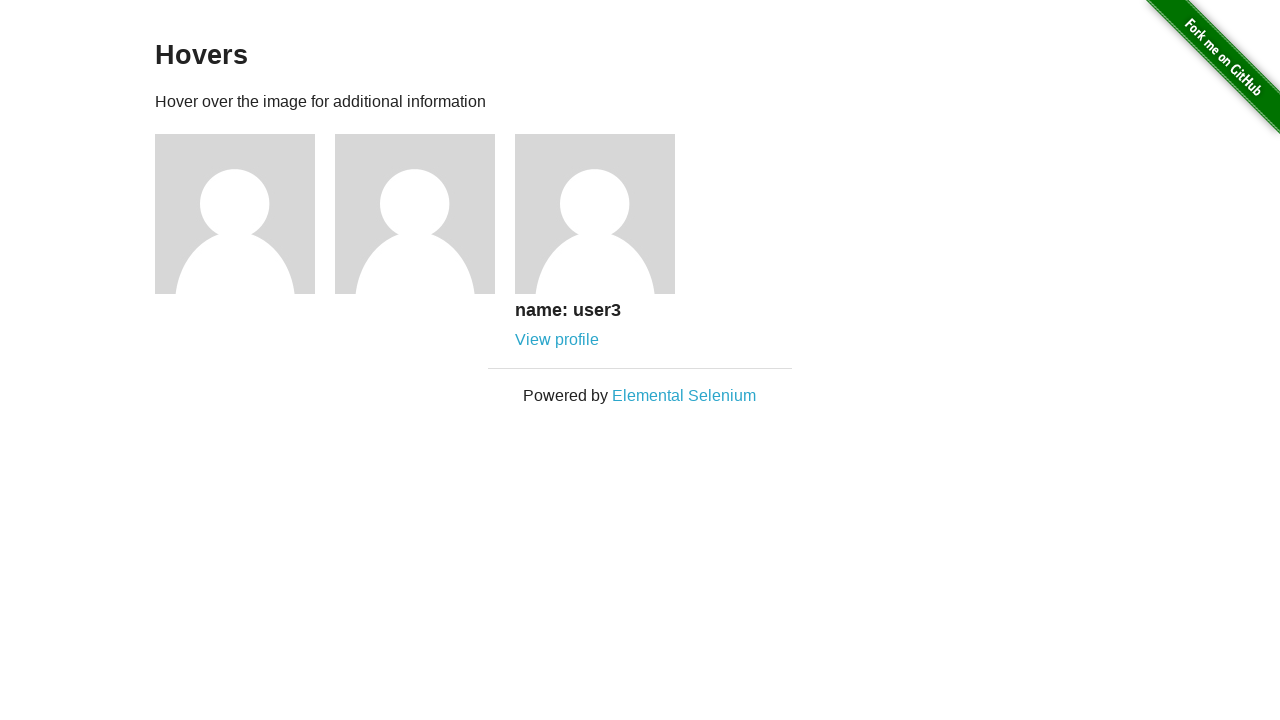